Tests date picker functionality by clearing the current date and entering a new date 10 days in the future

Starting URL: https://demoqa.com/date-picker

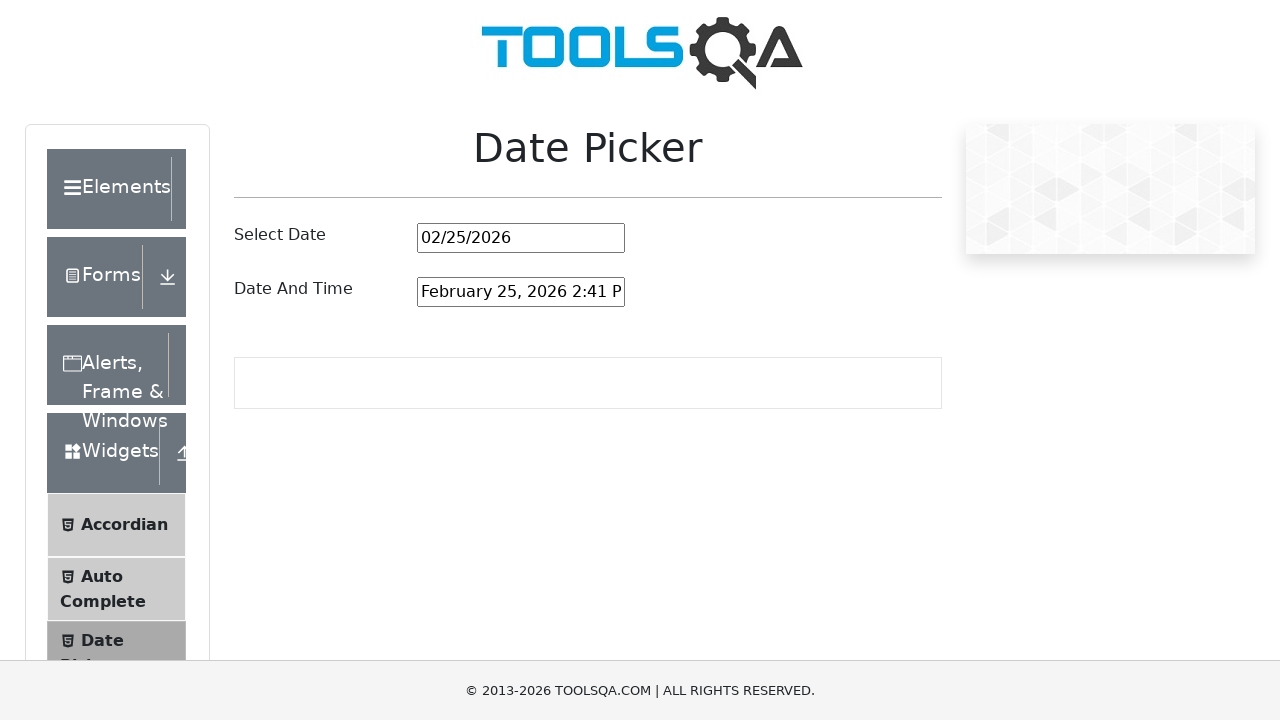

Clicked on date picker input field at (521, 238) on input#datePickerMonthYearInput
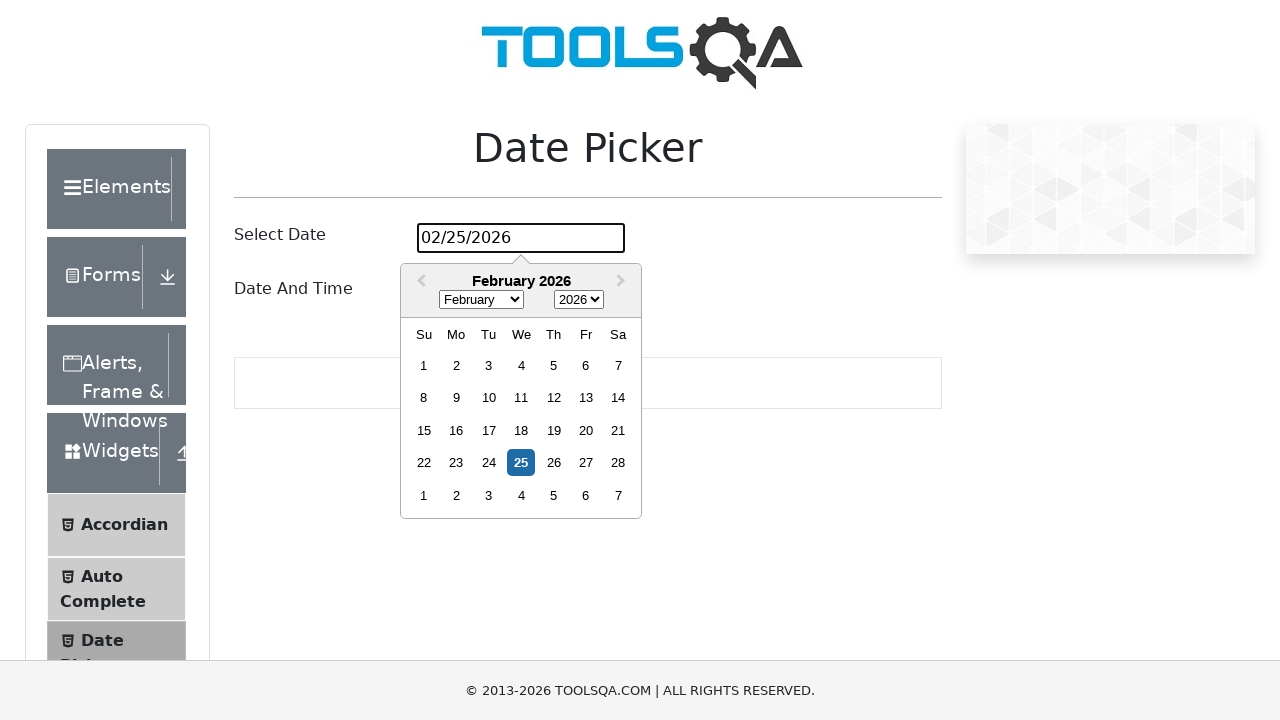

Selected all text in date input field
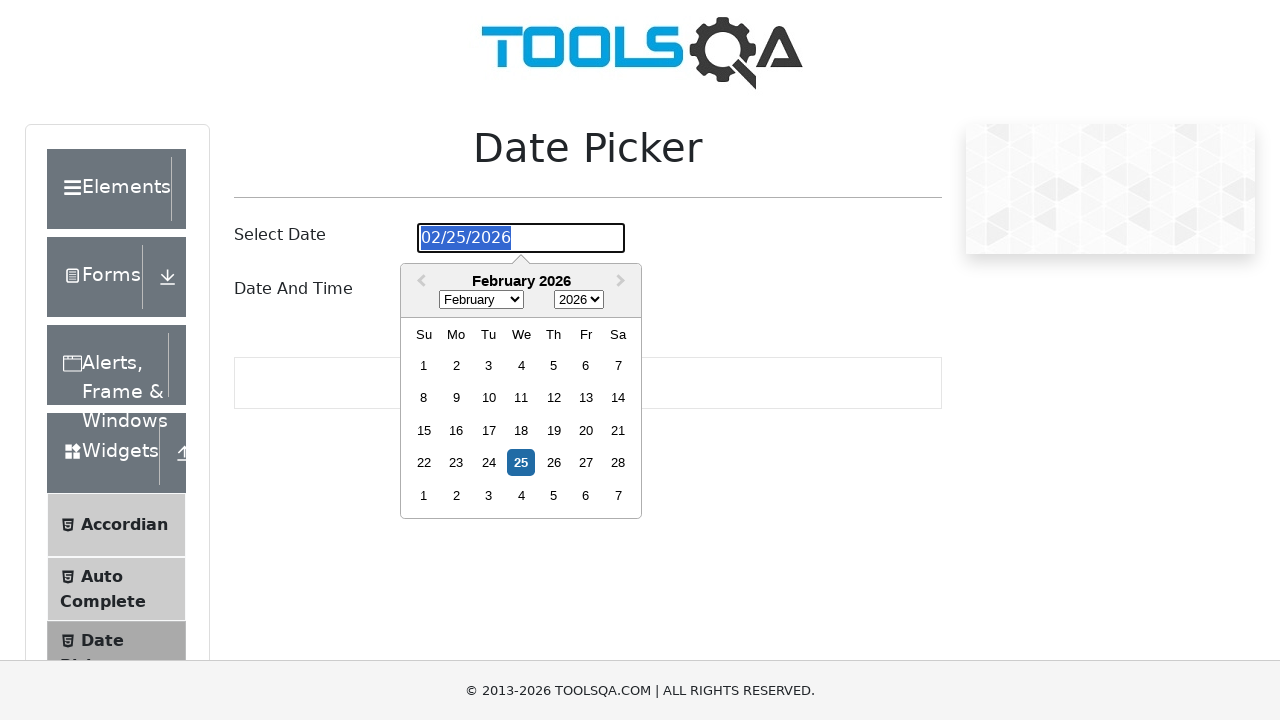

Entered new date: 03/07/2026
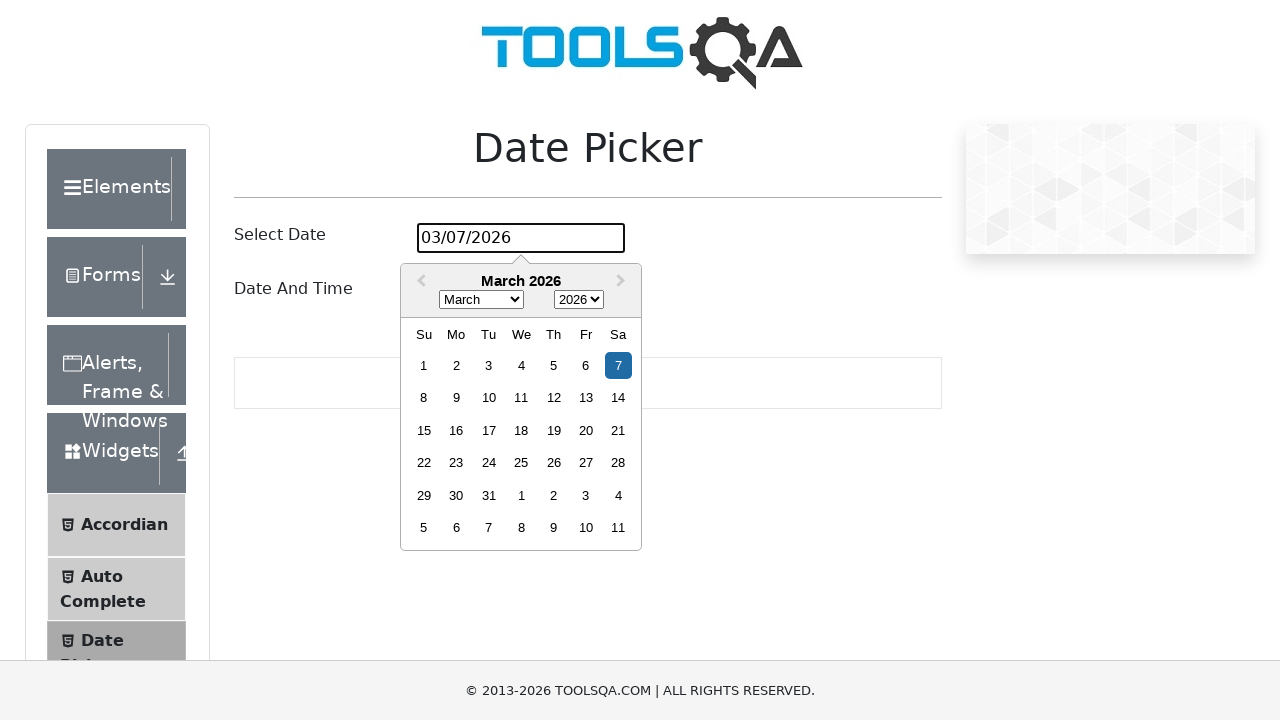

Pressed Enter to submit date
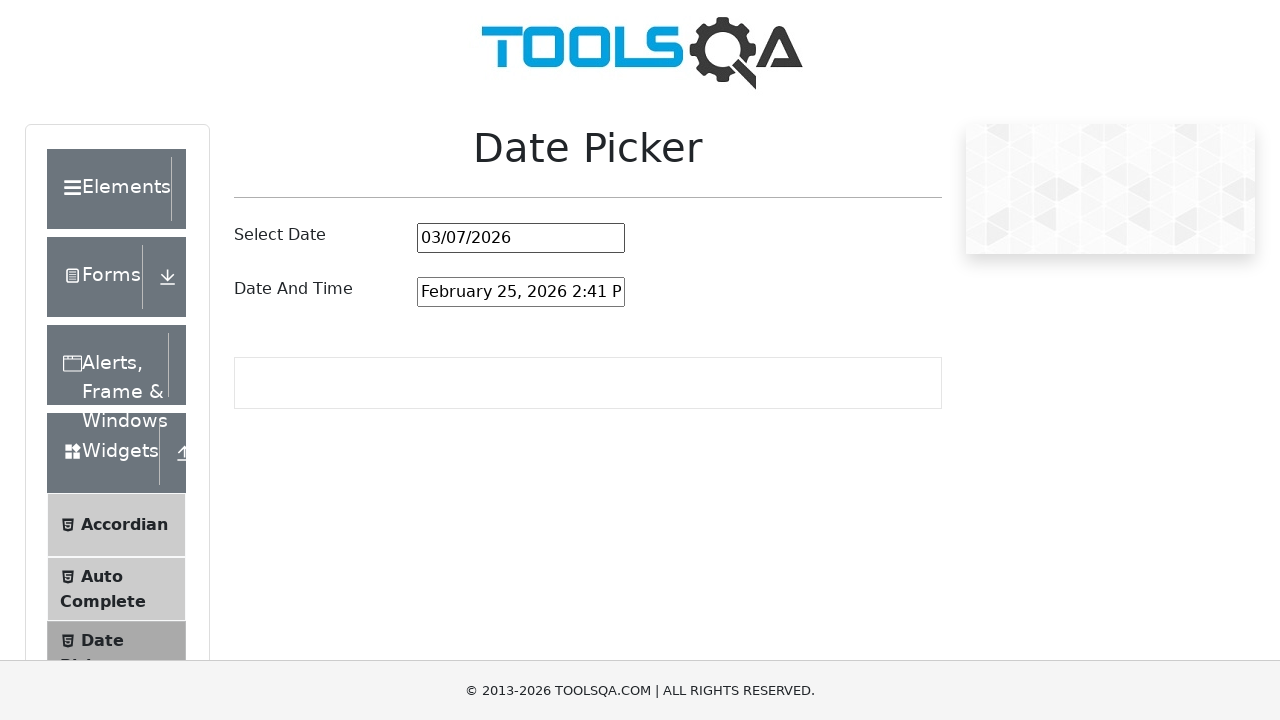

Waited for date to be applied
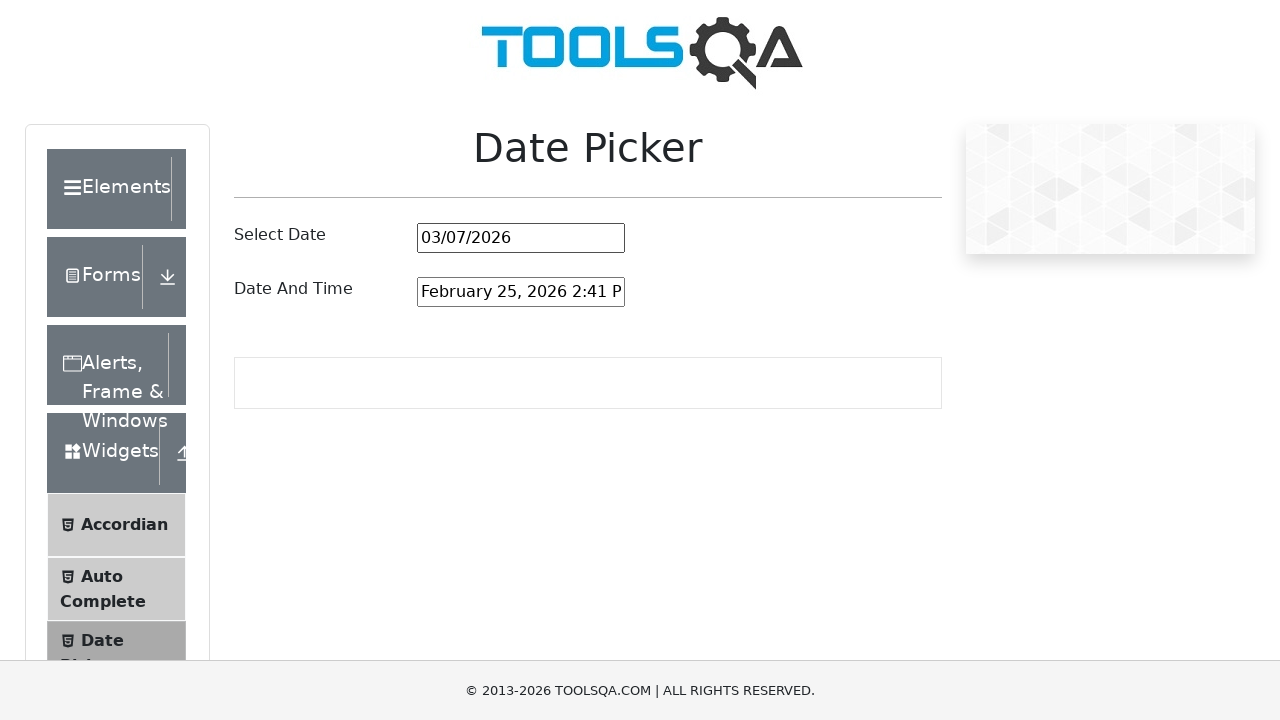

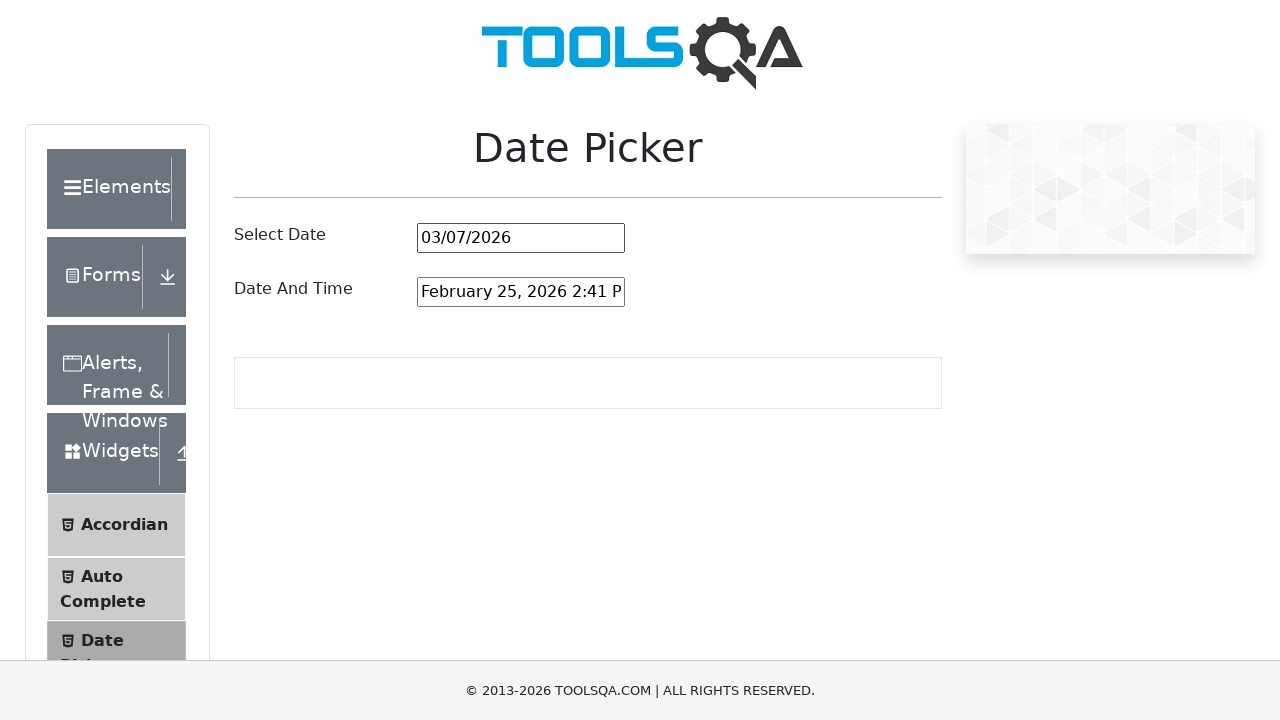